Navigates to Rahul Shetty Academy website and verifies the page loads by checking URL and title

Starting URL: https://rahulshettyacademy.com

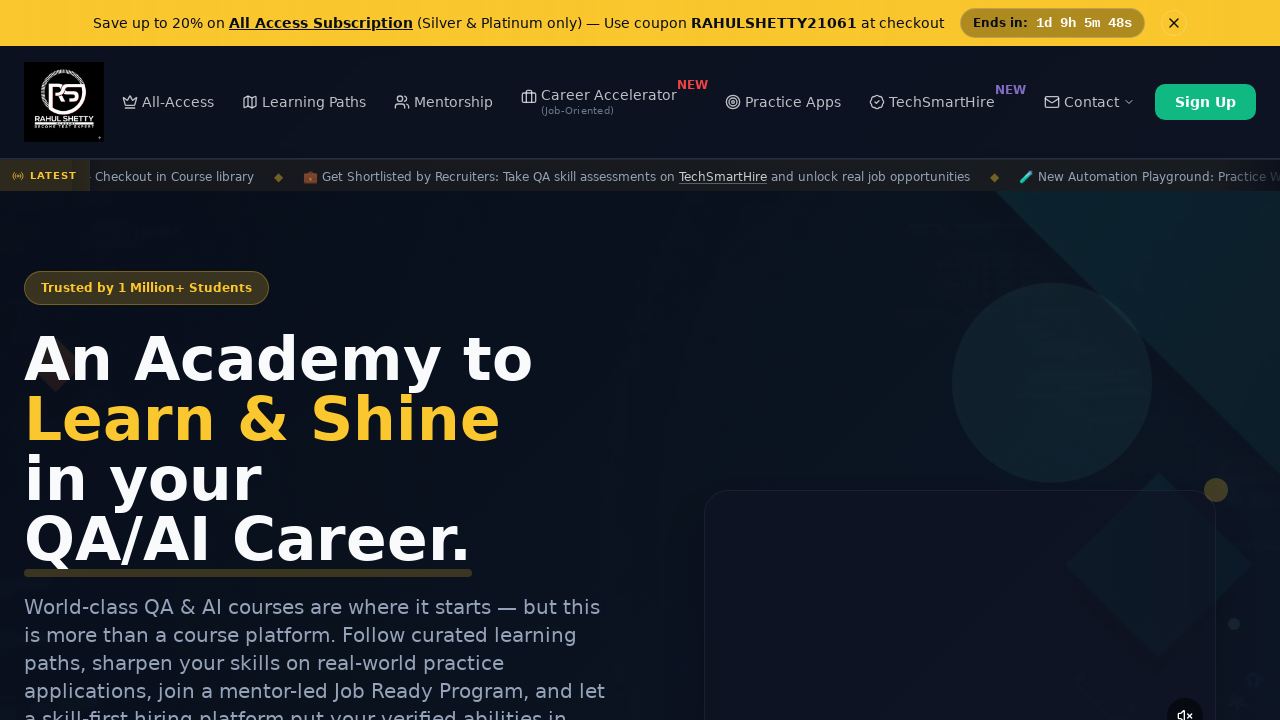

Page loaded with domcontentloaded state
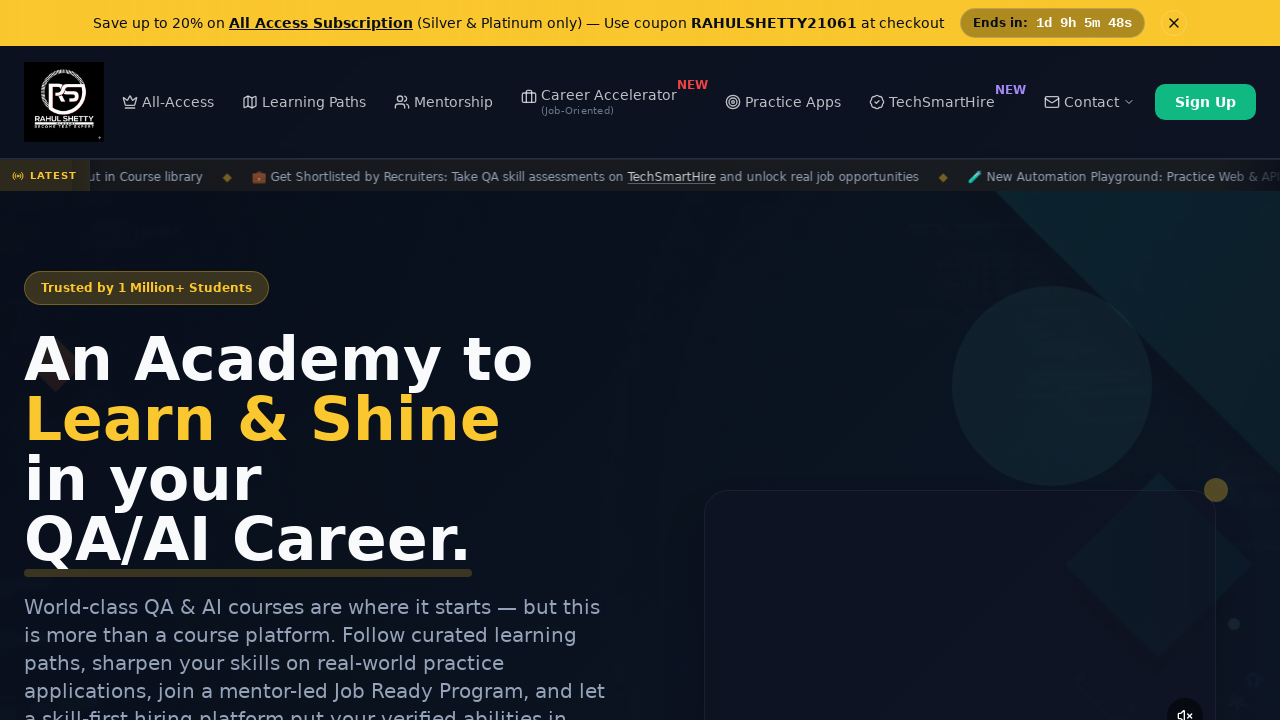

Retrieved current URL: https://rahulshettyacademy.com/
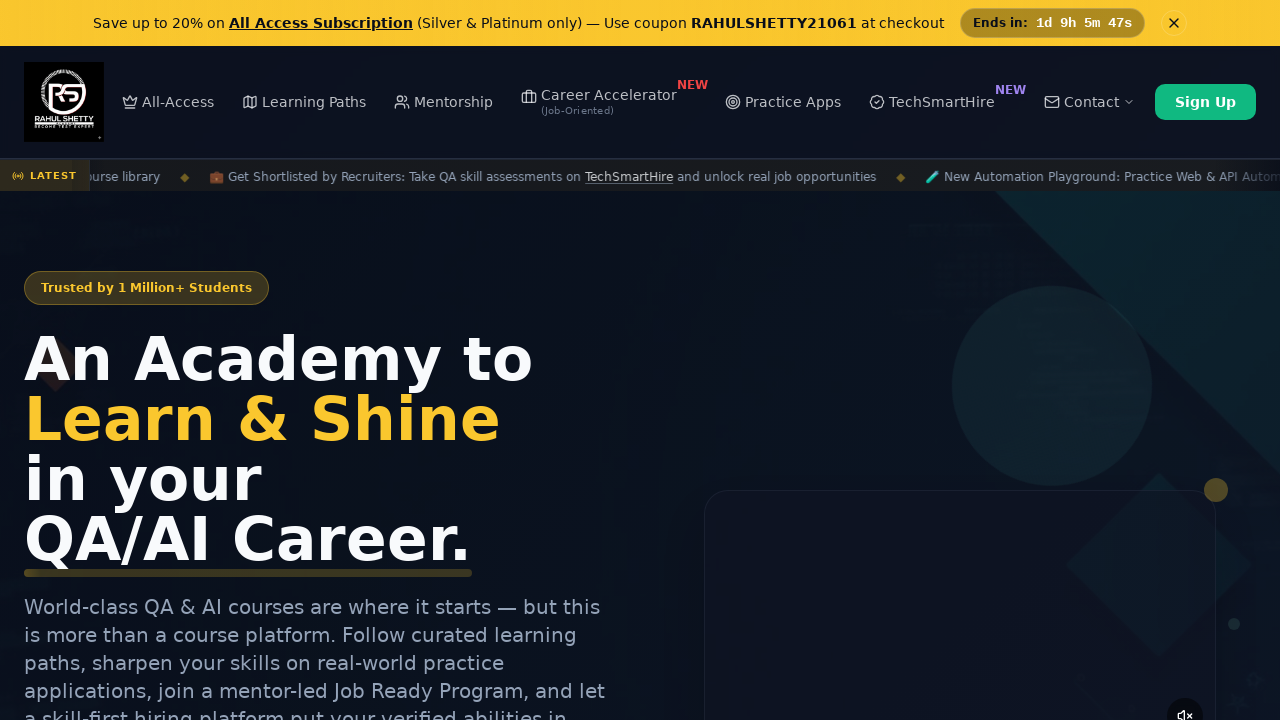

Retrieved page title: Rahul Shetty Academy | QA Automation, Playwright, AI Testing & Online Training
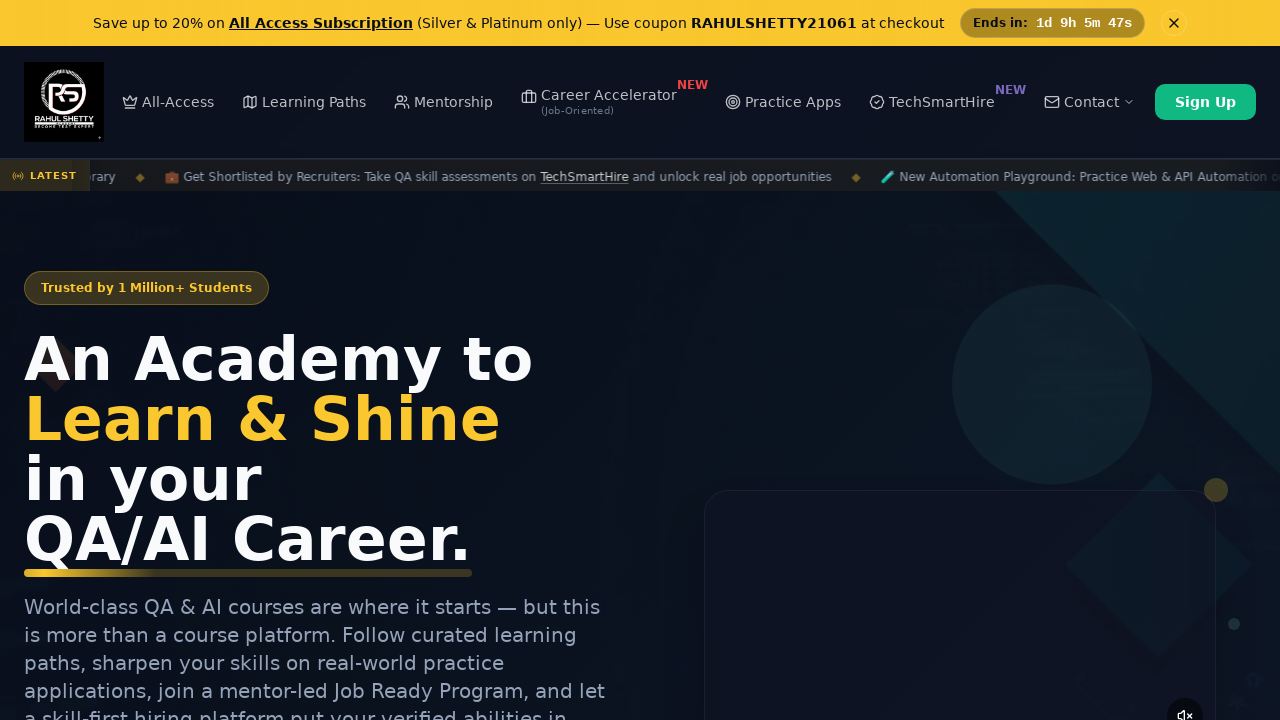

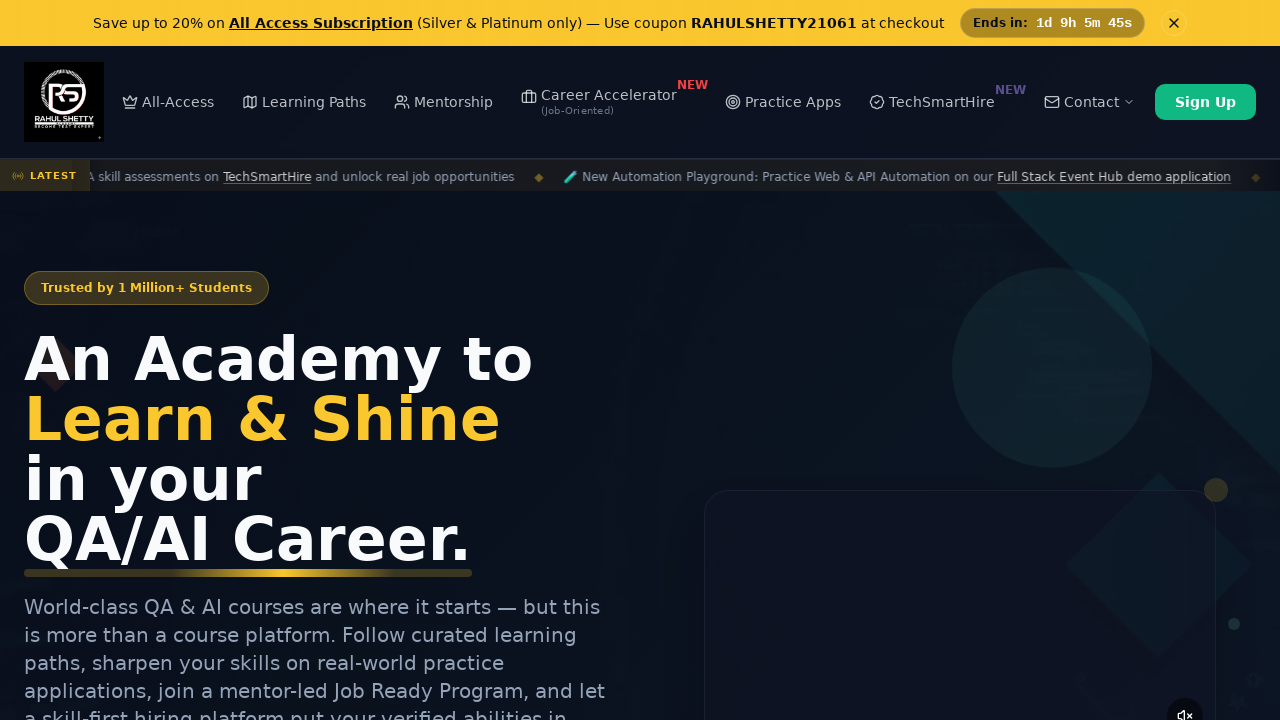